Tests converting the minimum safe integer value from feet to meters and verifies a result is returned

Starting URL: https://www.unitconverters.net/length/feet-to-meters.htm

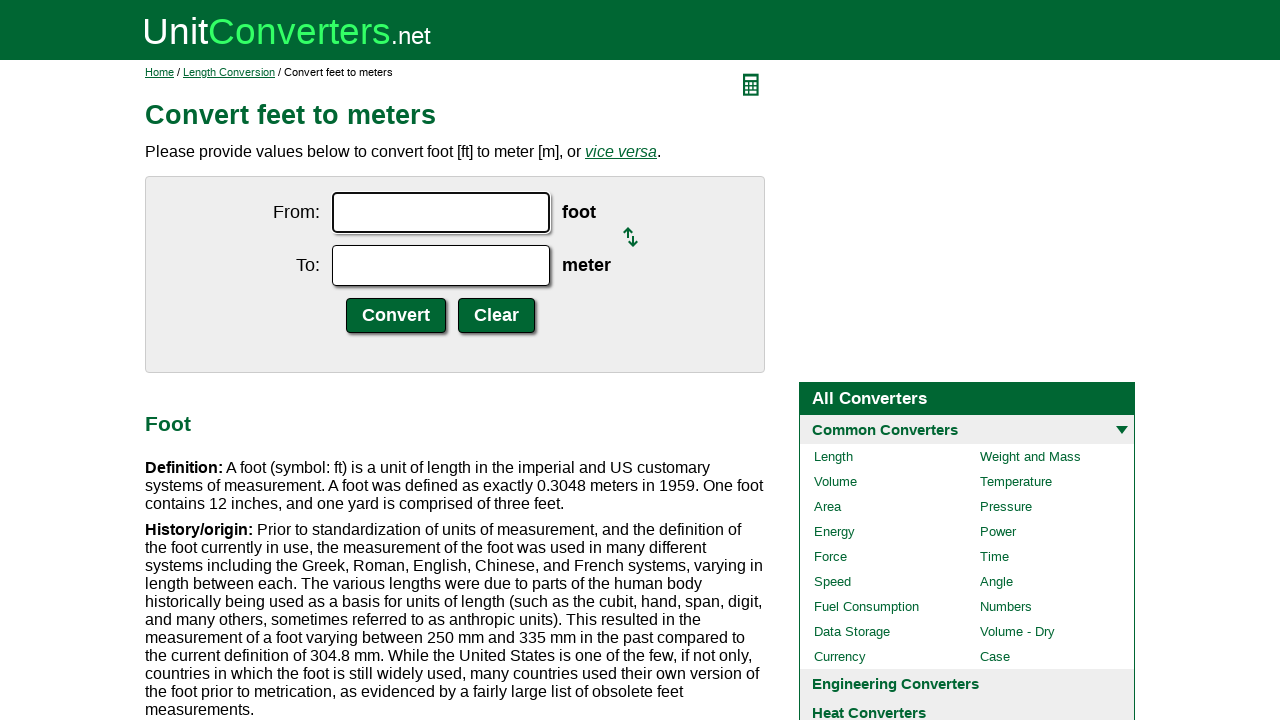

Filled 'From' field with minimum safe integer value -9007199254740991 on internal:label="From:"i
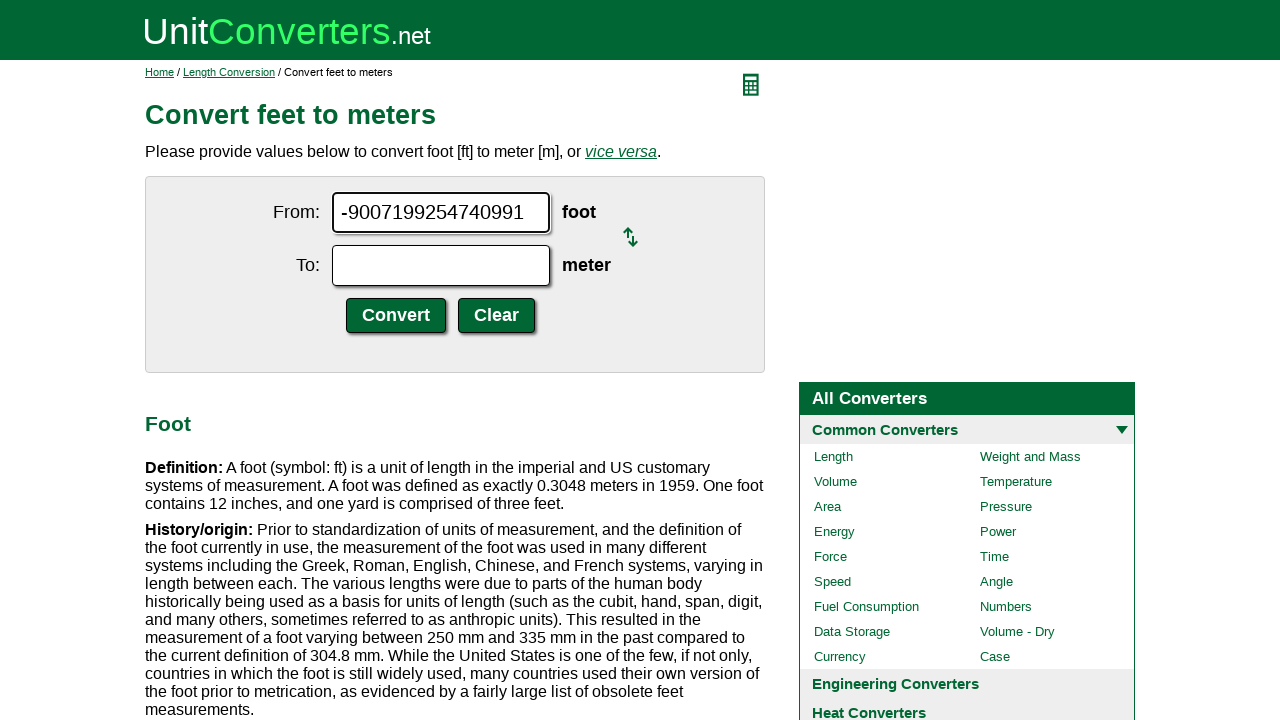

Clicked Convert button to convert feet to meters at (396, 316) on internal:role=button[name="Convert"i]
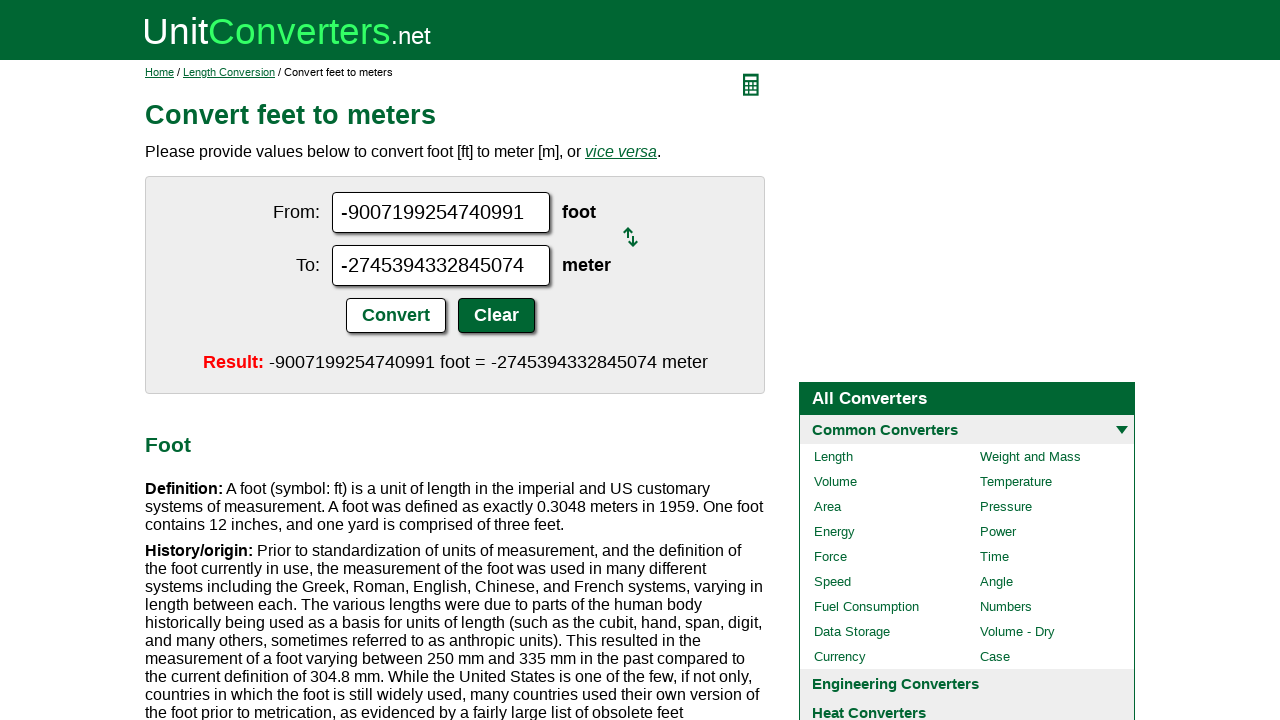

Retrieved converted result from 'To' field
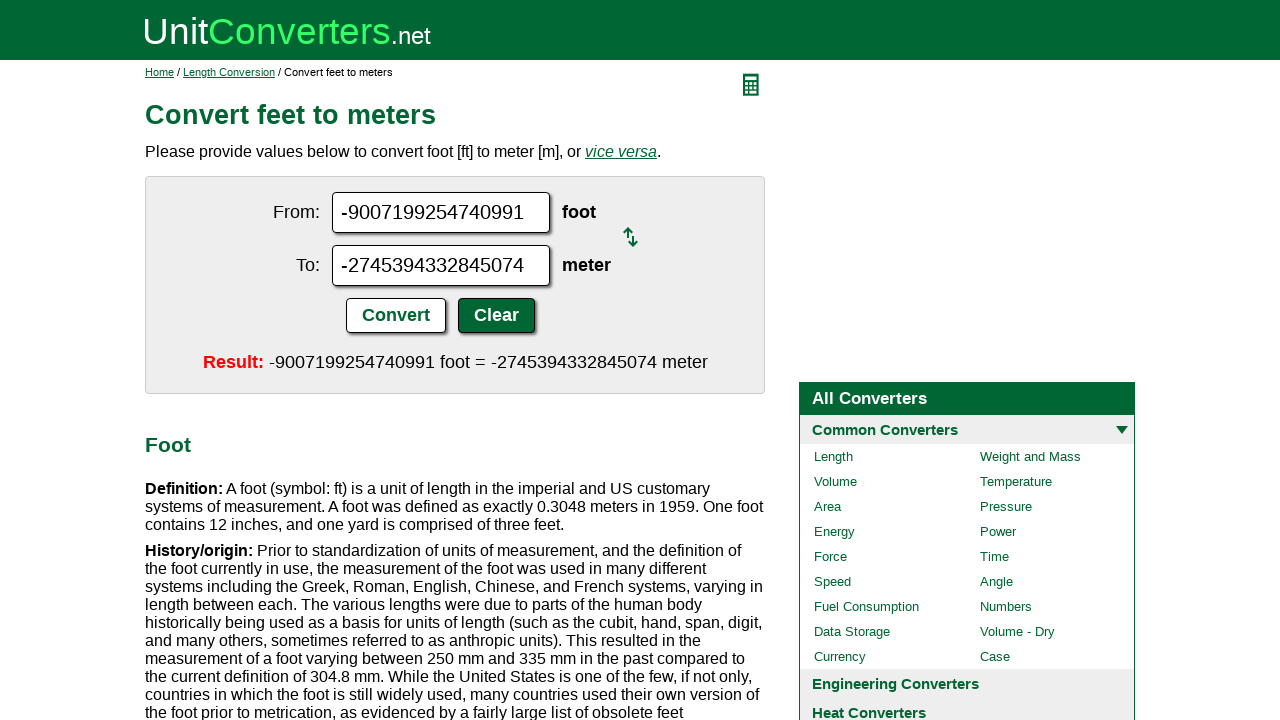

Verified conversion result is not empty
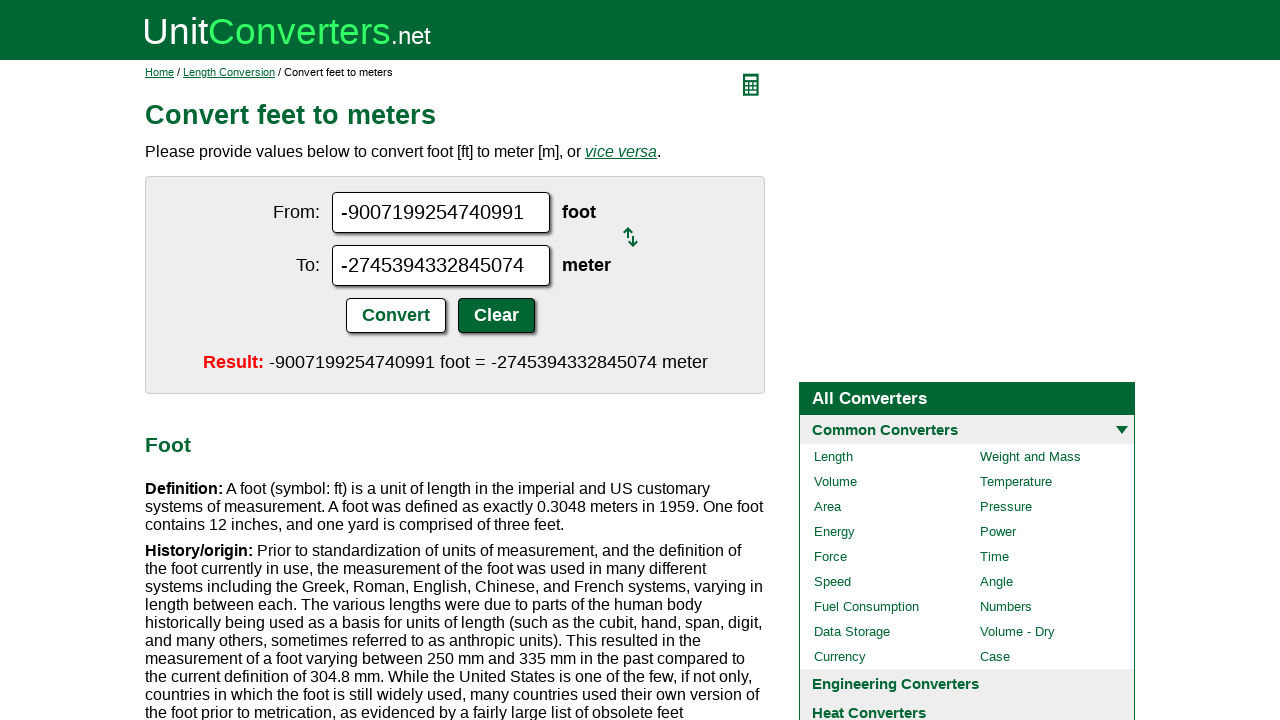

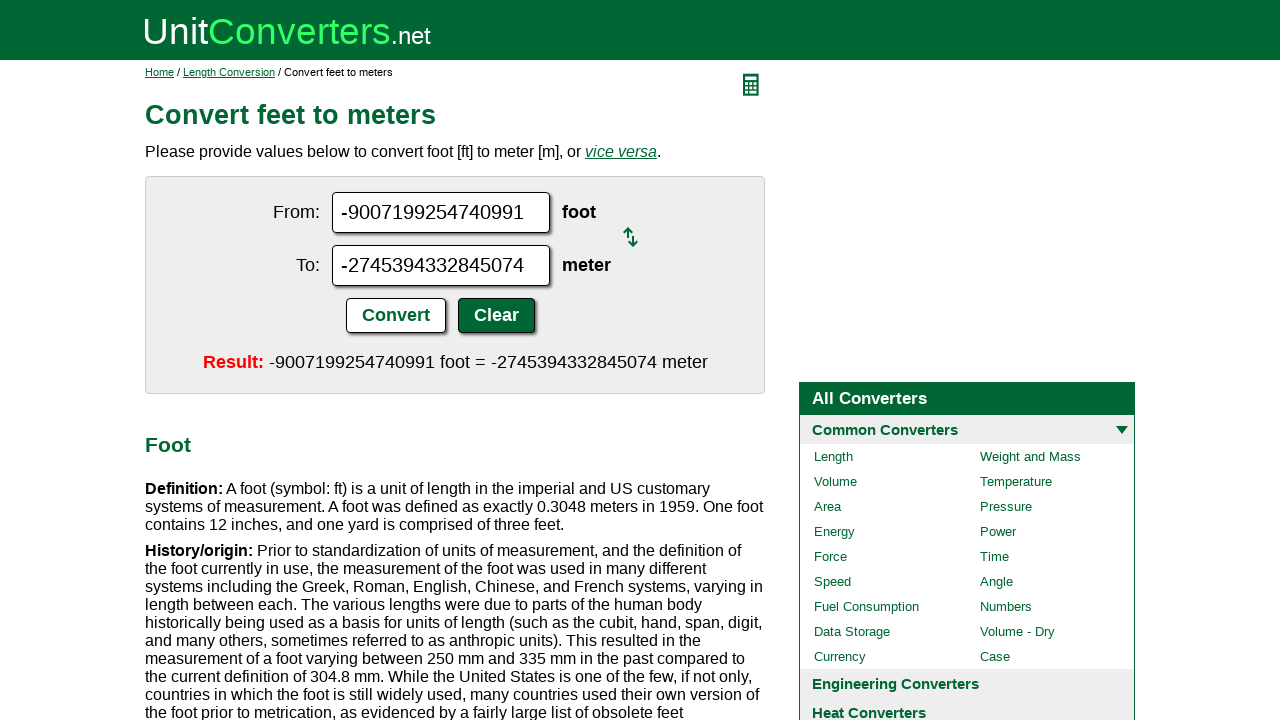